Tests that the page title is correct after maximizing the browser window

Starting URL: https://the-internet.herokuapp.com

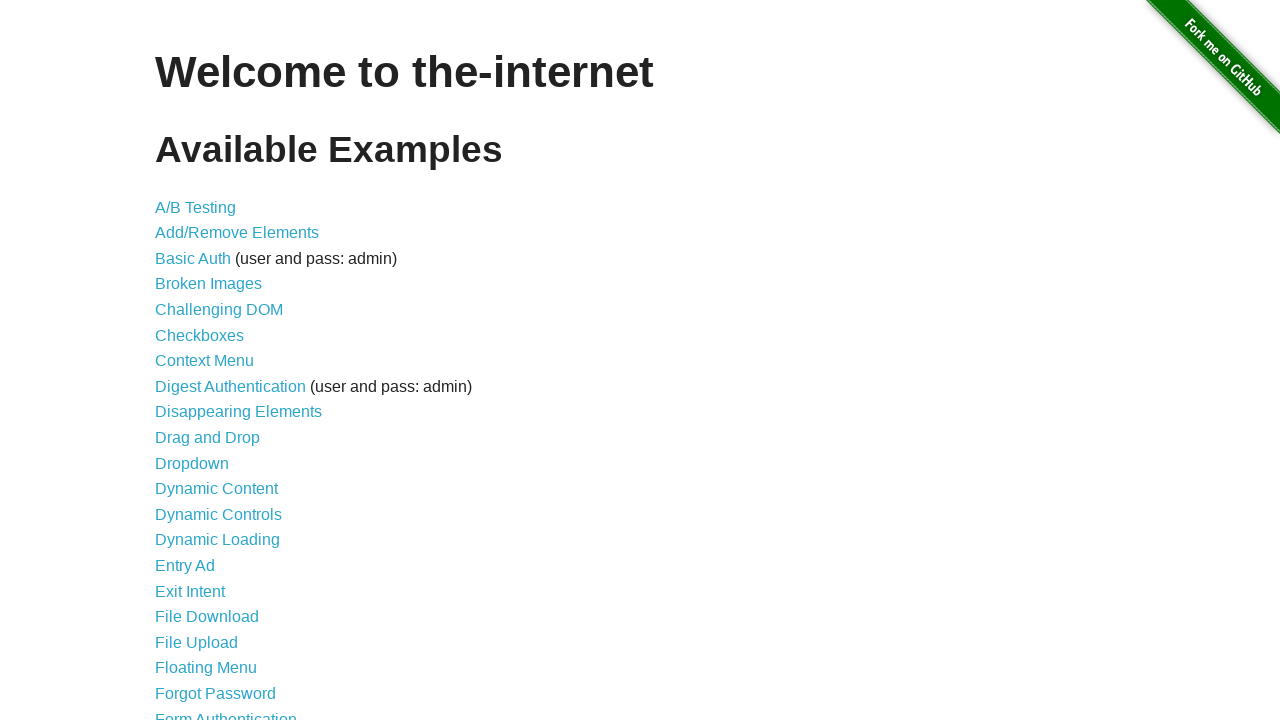

Set viewport size to 1920x1080 to maximize window
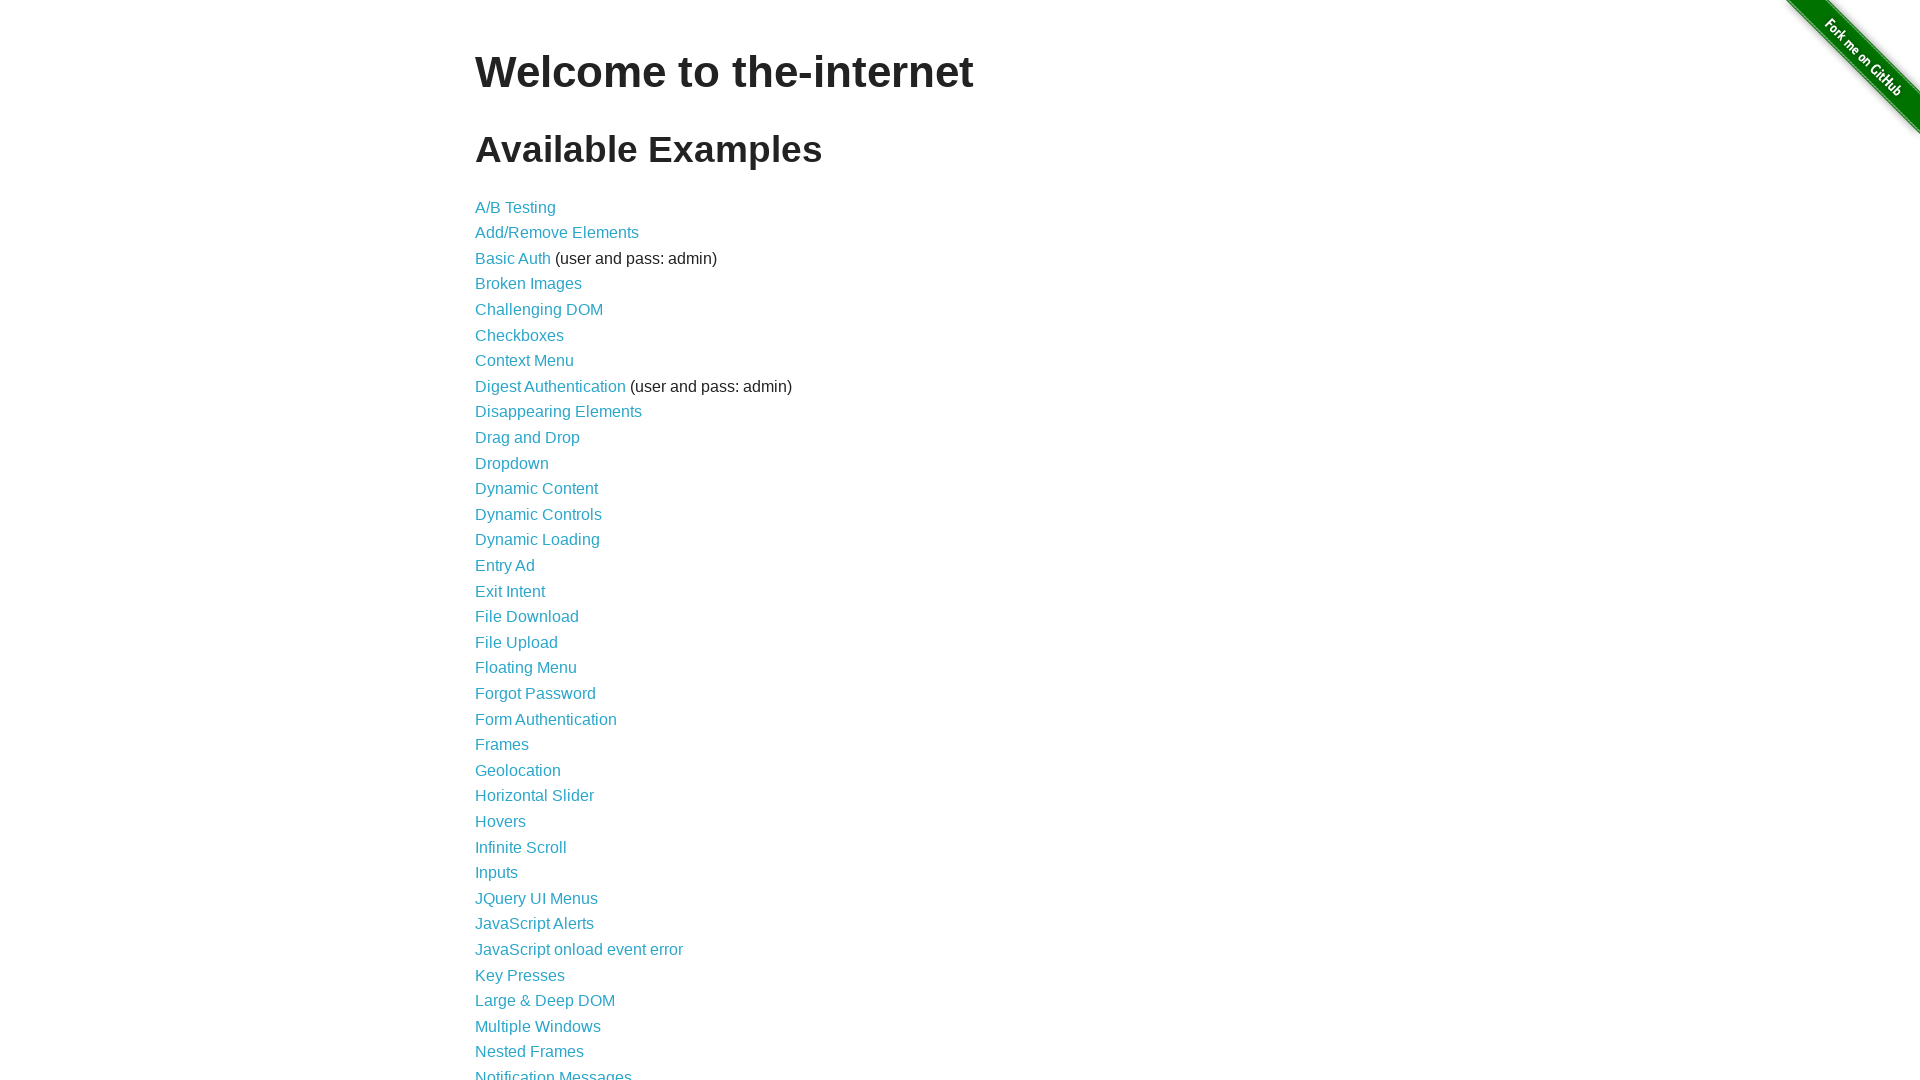

Verified page title is 'The Internet'
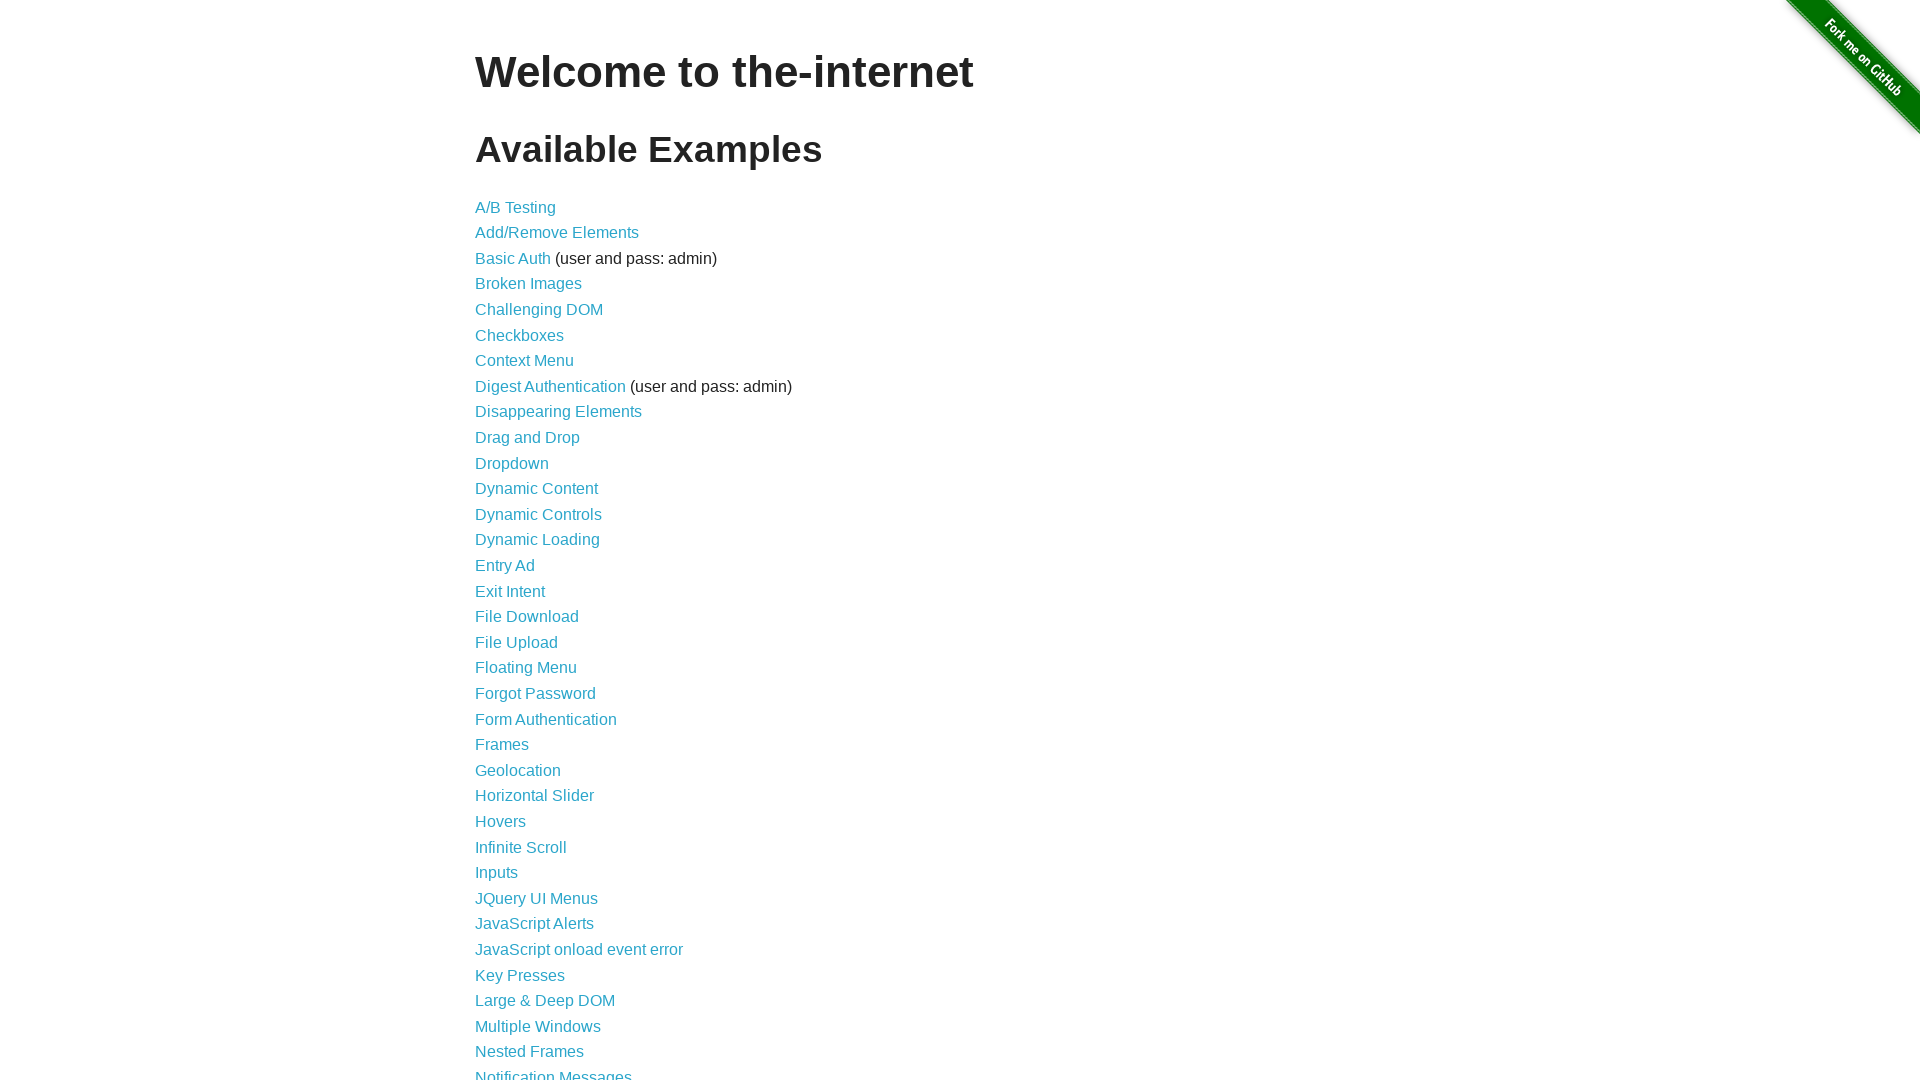

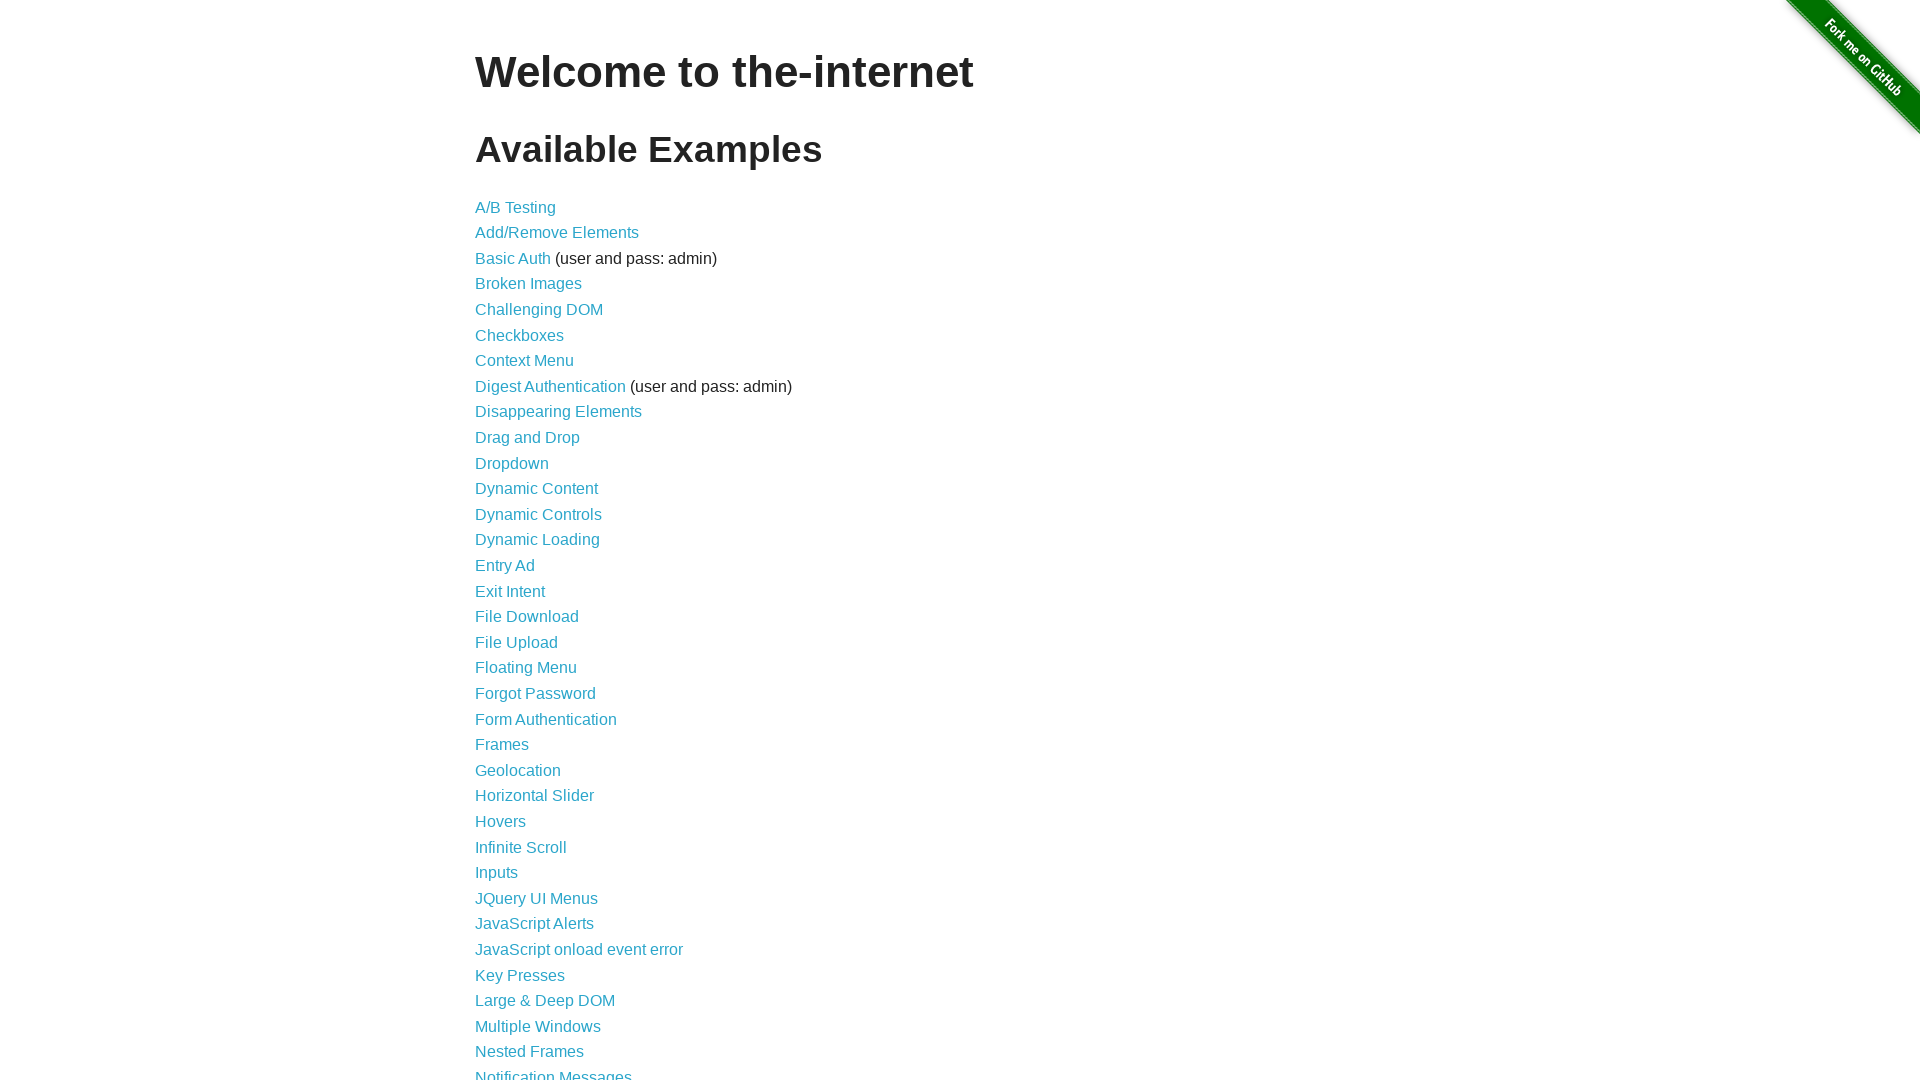